Tests a shopping cart functionality by navigating to a product page, adding multiple products with different quantities to the cart, and verifying the total price calculation is correct.

Starting URL: https://material.playwrightvn.com/

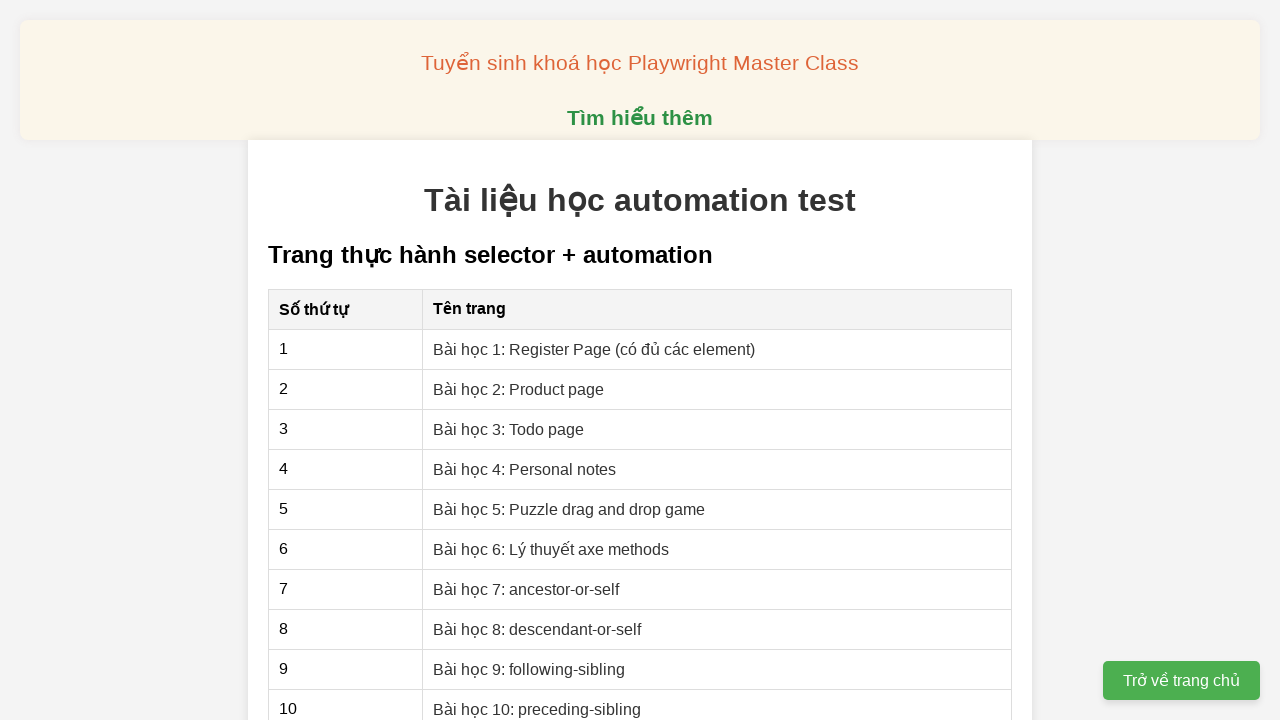

Clicked on Product page link at (519, 389) on xpath=//a[contains(text(),'Product page')]
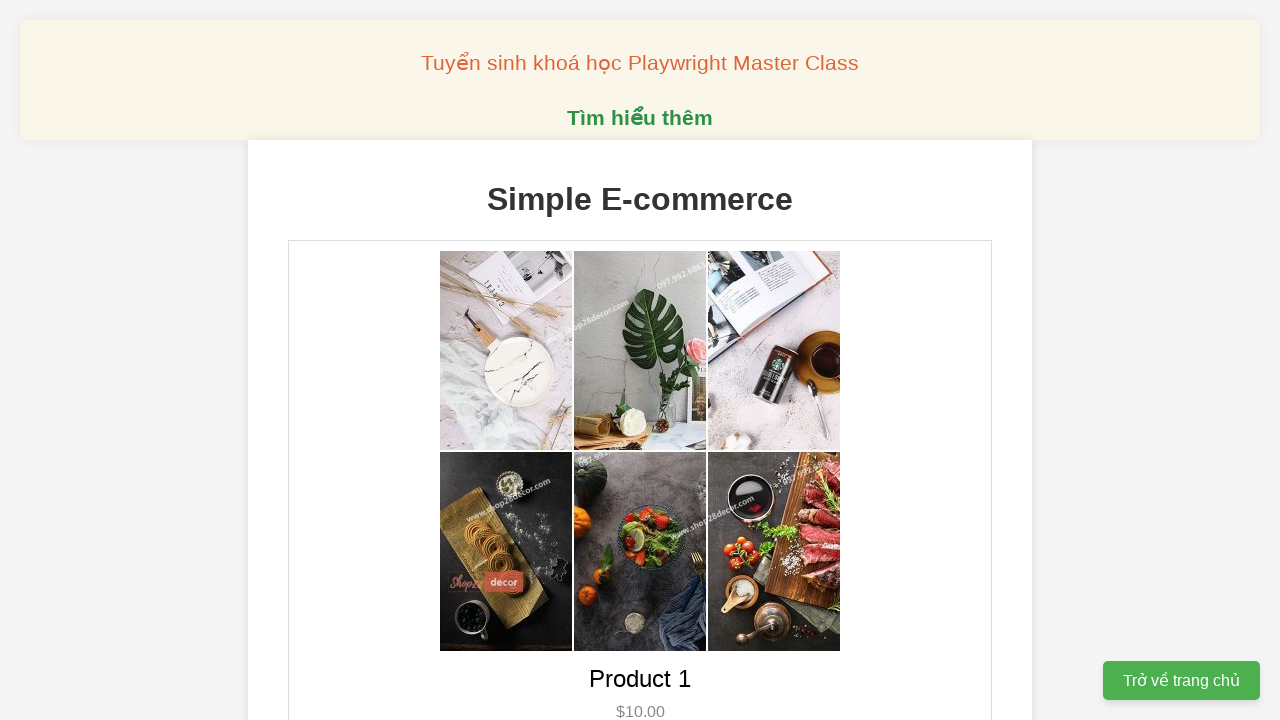

Product page loaded, Product 1 is visible
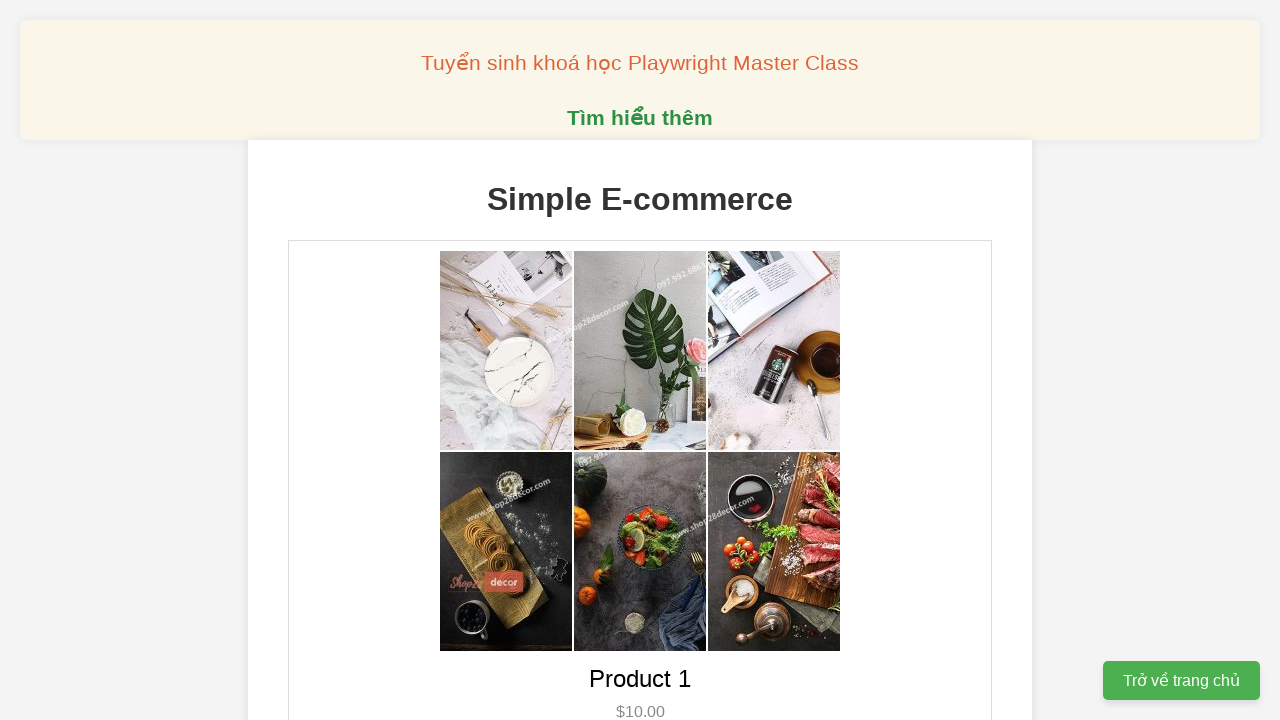

Added Product 1 to cart (first click) at (640, 360) on //div[text()='Product 1']/following-sibling::button
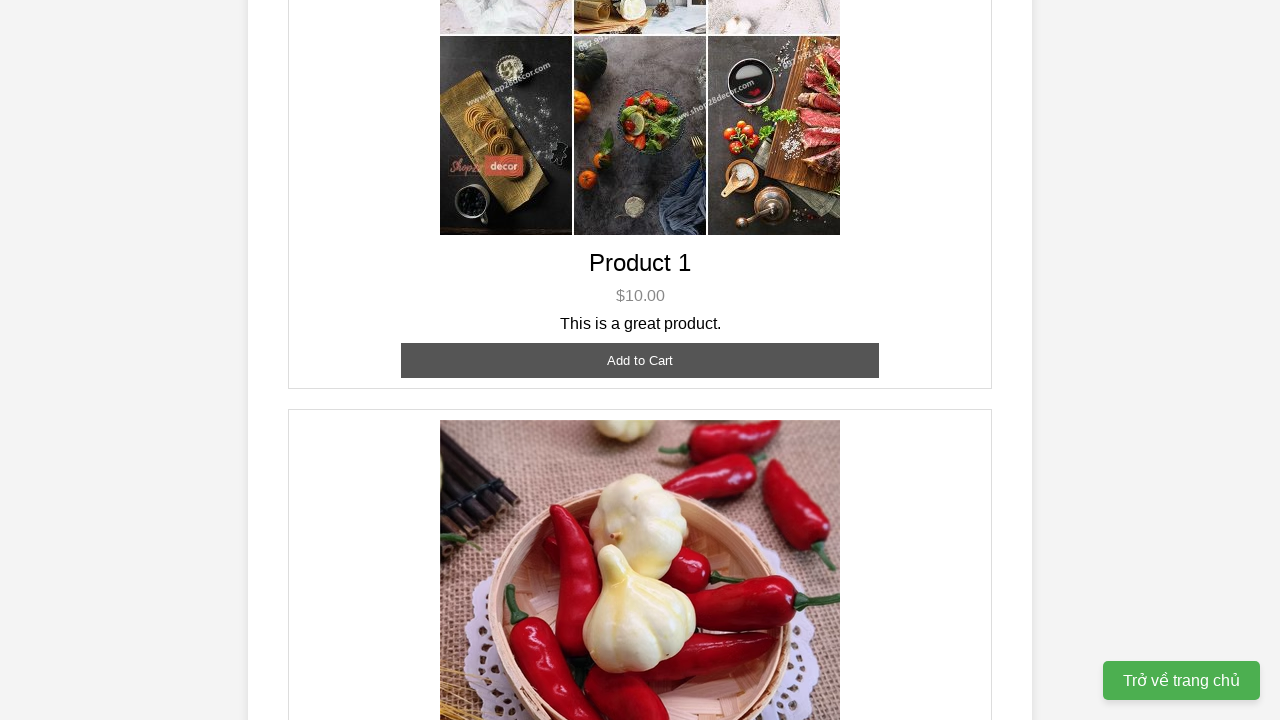

Product 1 appeared in cart
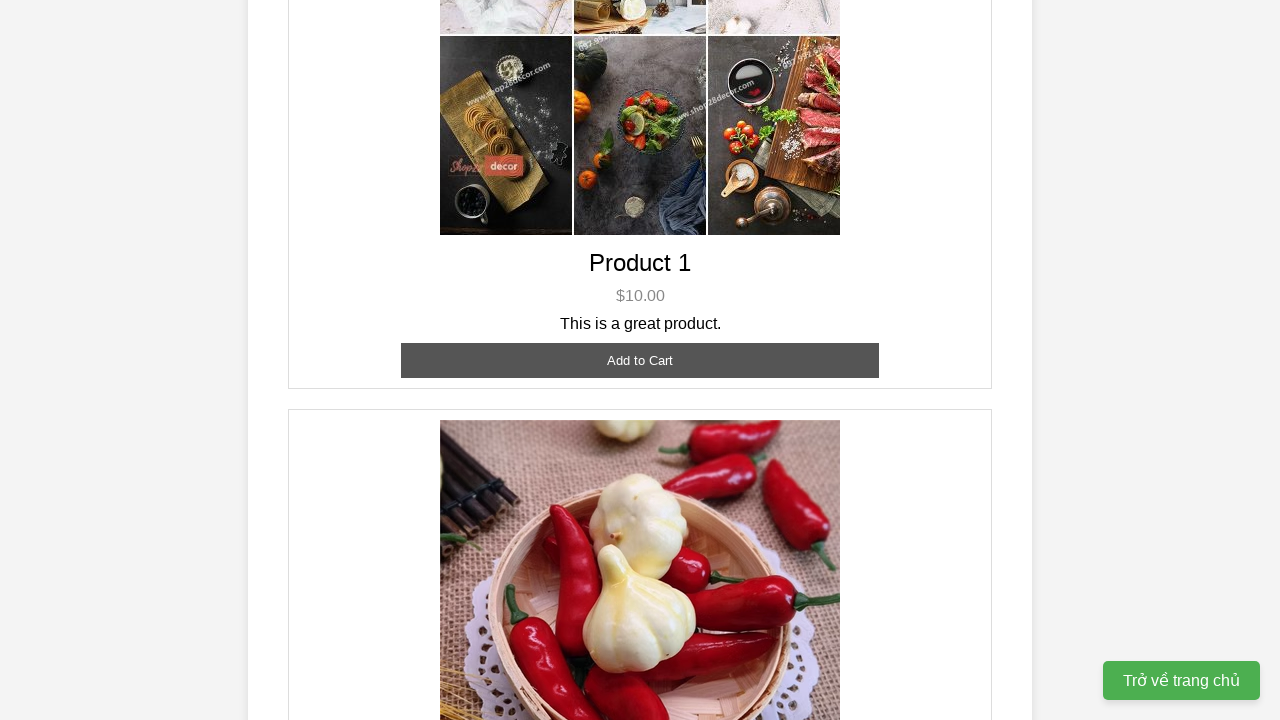

Added Product 1 to cart again (quantity now 2) at (640, 360) on //div[text()='Product 1']/following-sibling::button
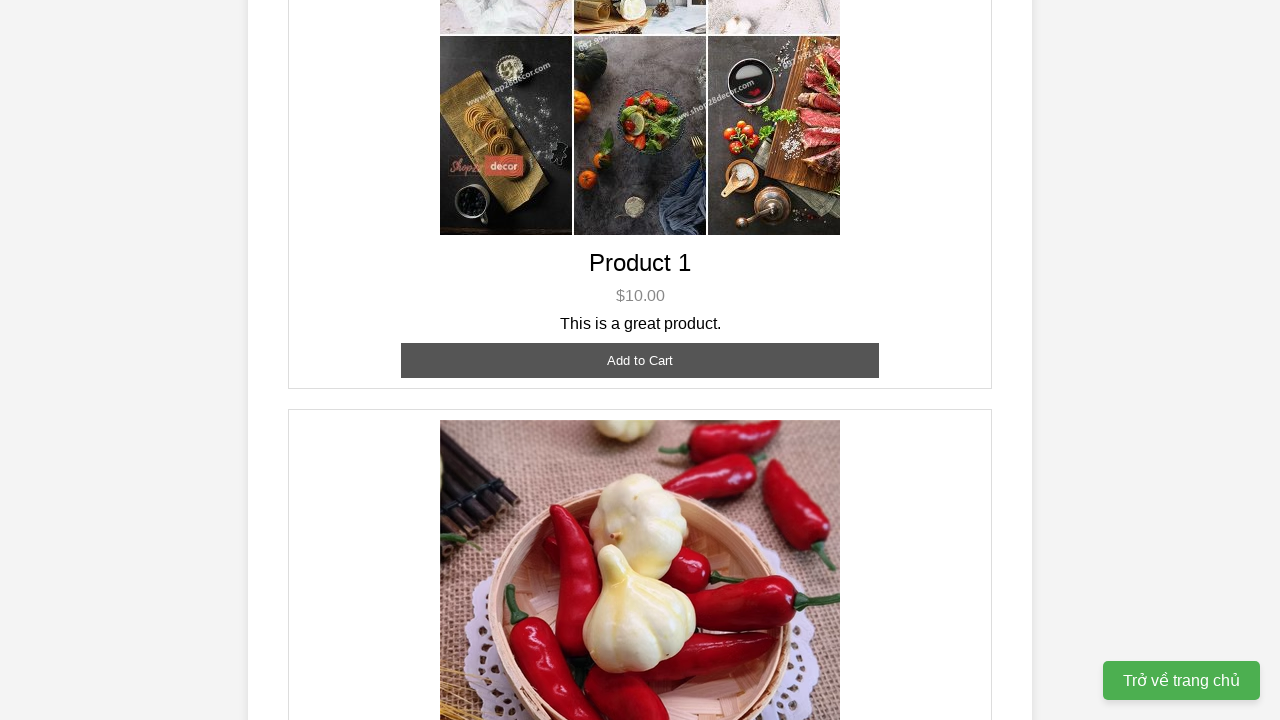

Added Product 2 to cart (first click) at (640, 360) on //div[text()='Product 2']/following-sibling::button
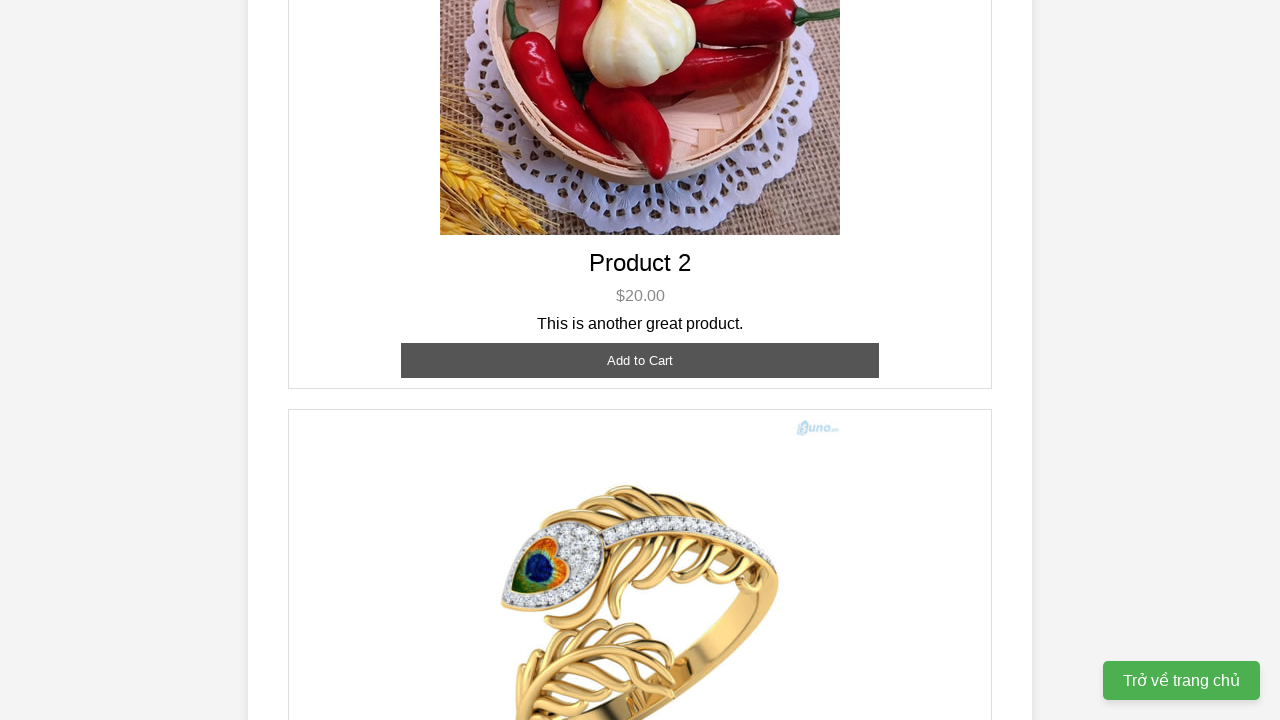

Product 2 appeared in cart
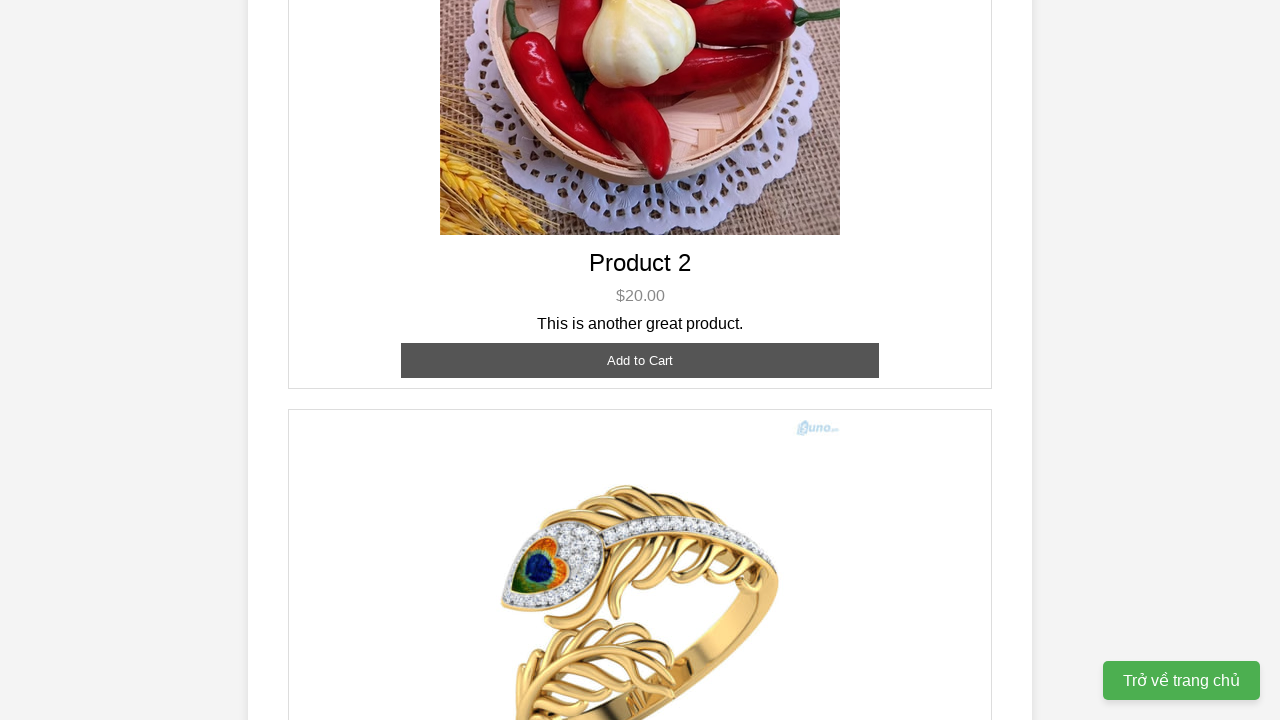

Added Product 2 to cart again (quantity now 2) at (640, 360) on //div[text()='Product 2']/following-sibling::button
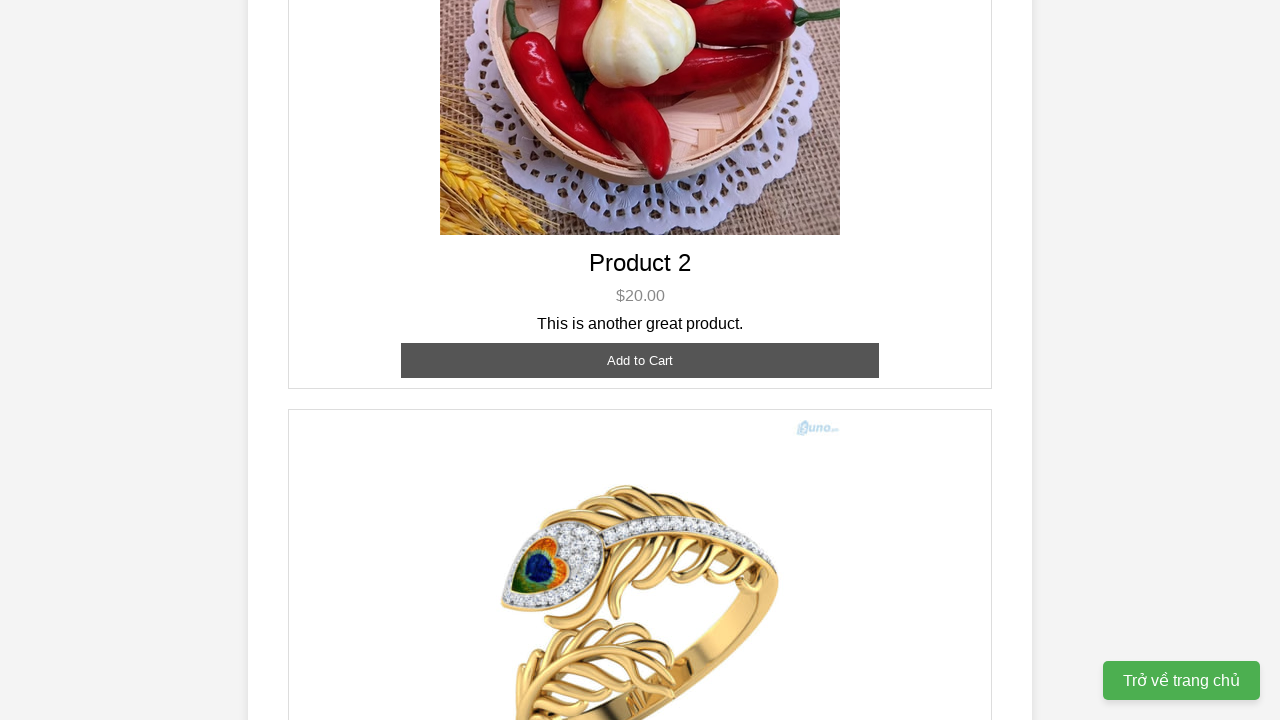

Added Product 3 to cart (first click) at (640, 388) on //div[text()='Product 3']/following-sibling::button
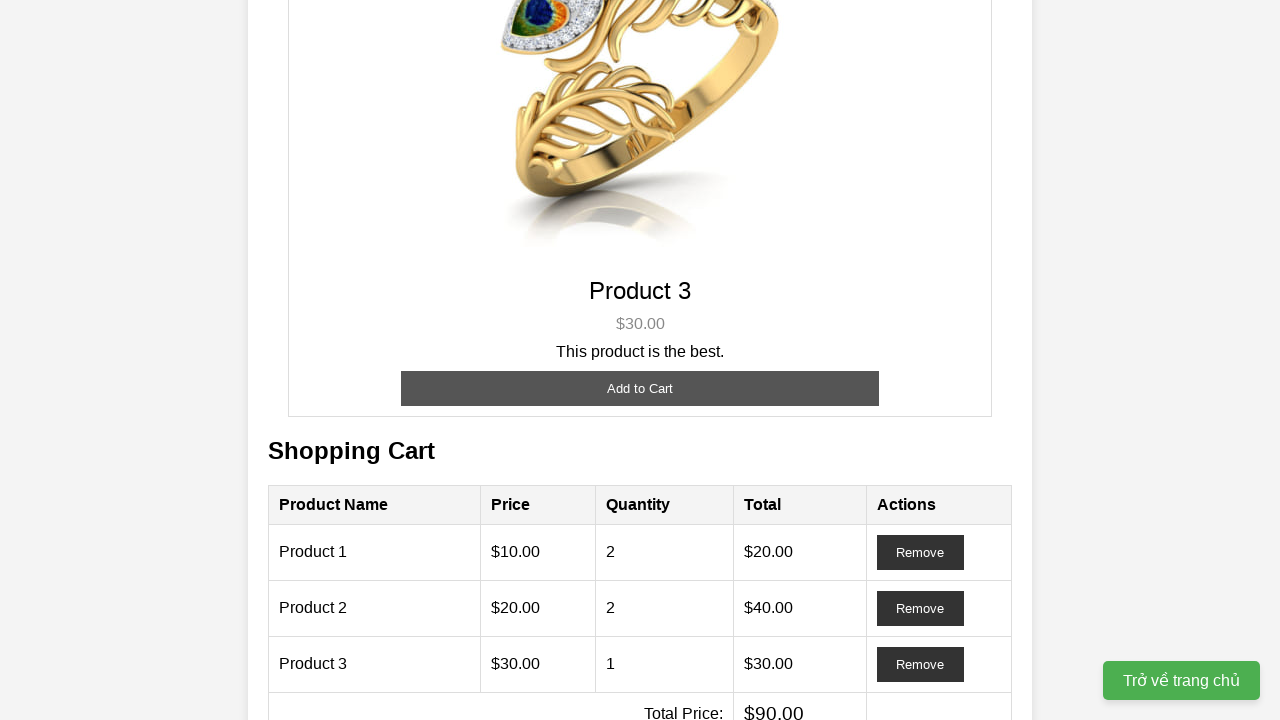

Product 3 appeared in cart
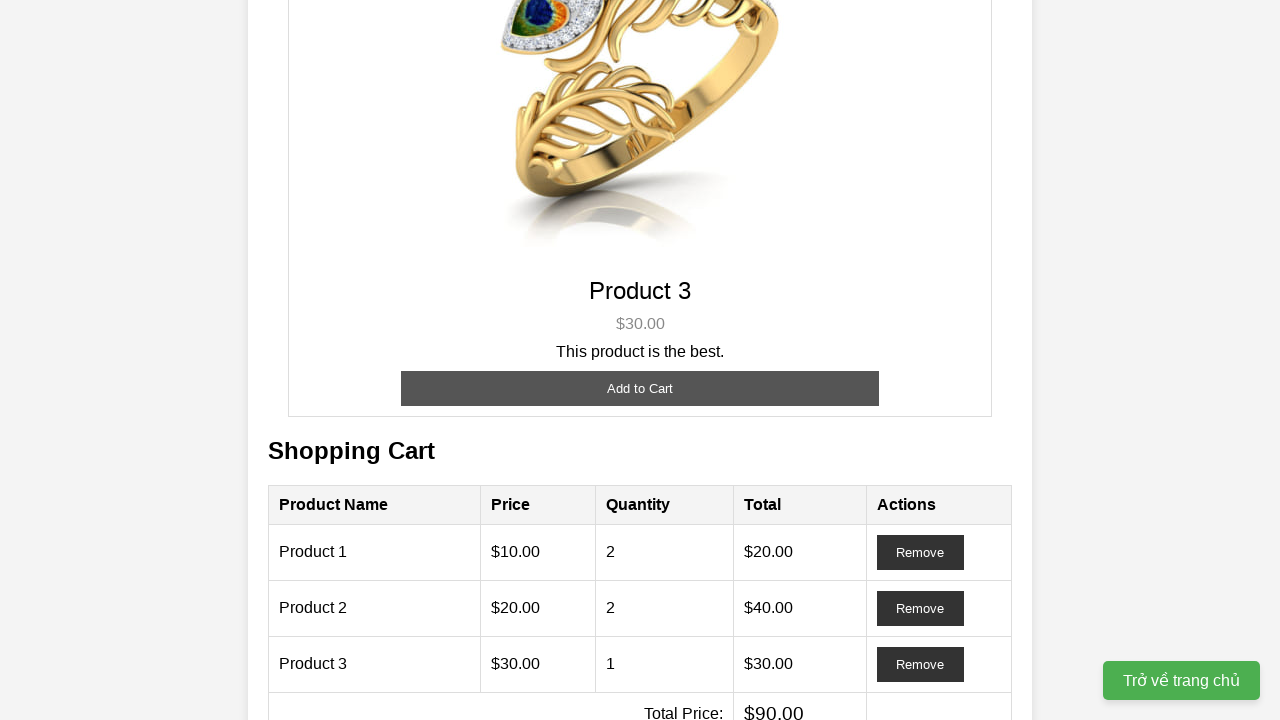

Added Product 3 to cart again (quantity now 2) at (640, 388) on //div[text()='Product 3']/following-sibling::button
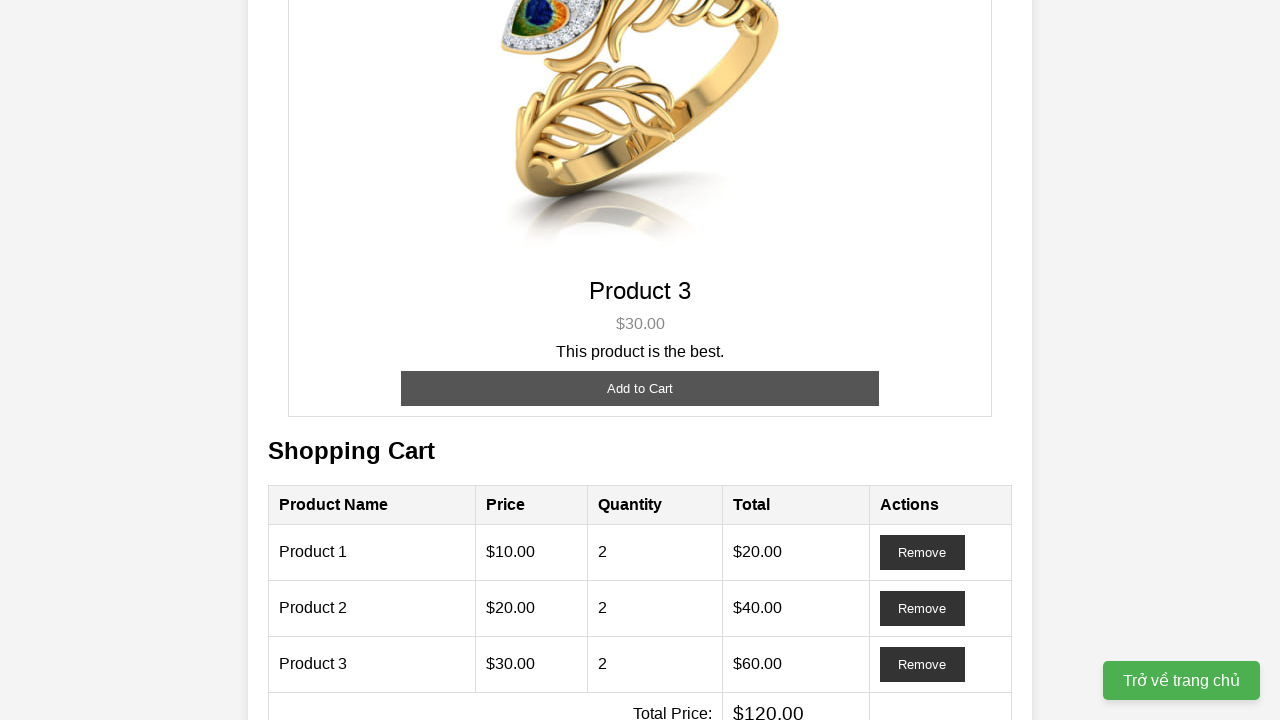

Added Product 3 to cart once more (quantity now 3) at (640, 388) on //div[text()='Product 3']/following-sibling::button
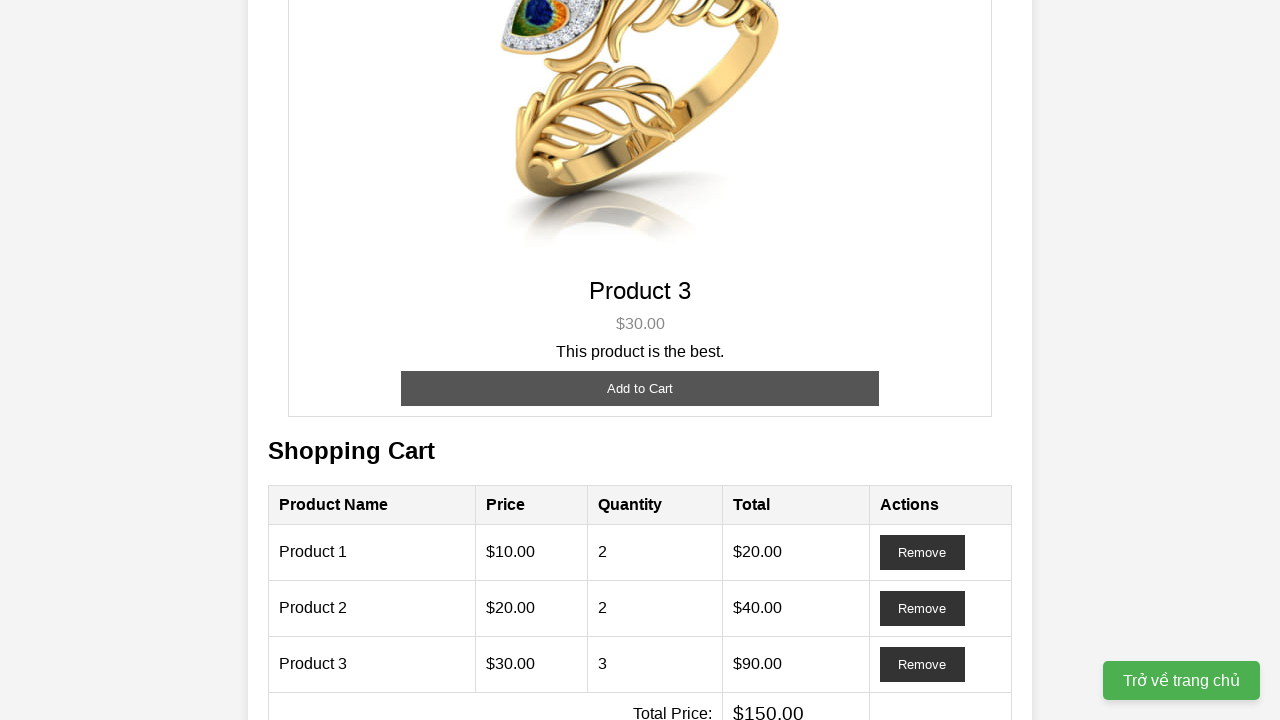

Cart updated with all products and total price is displayed
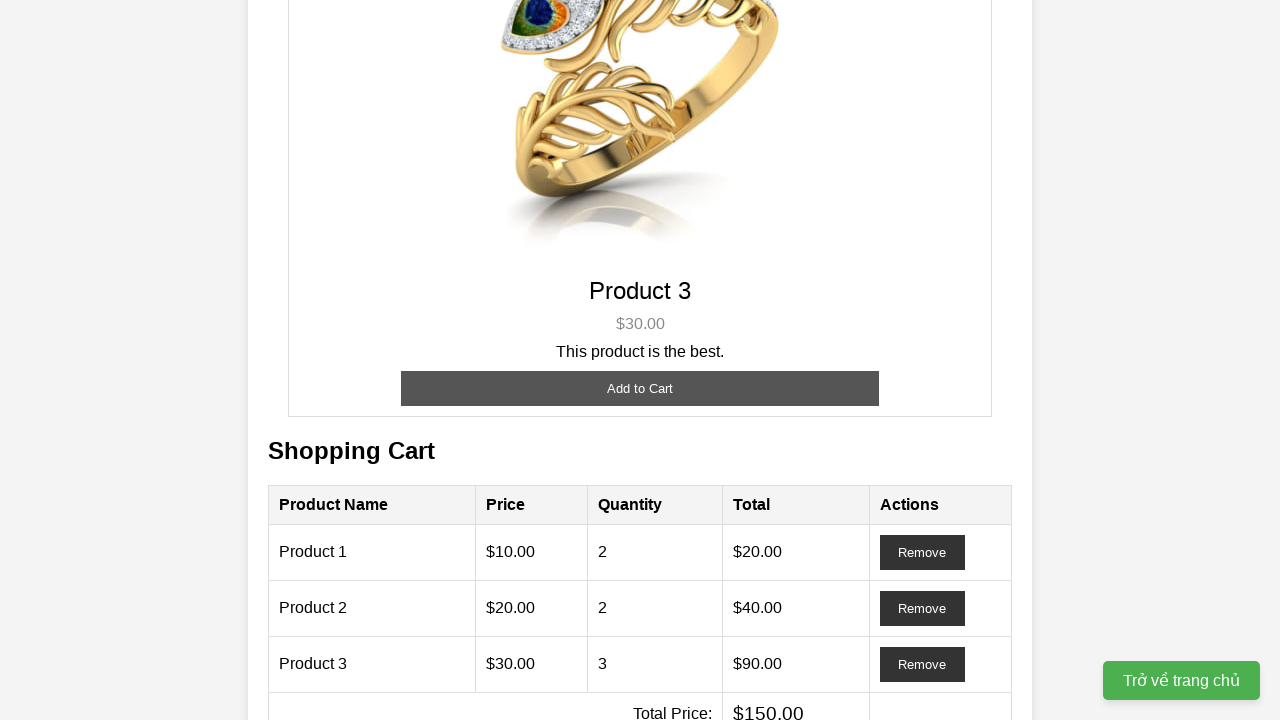

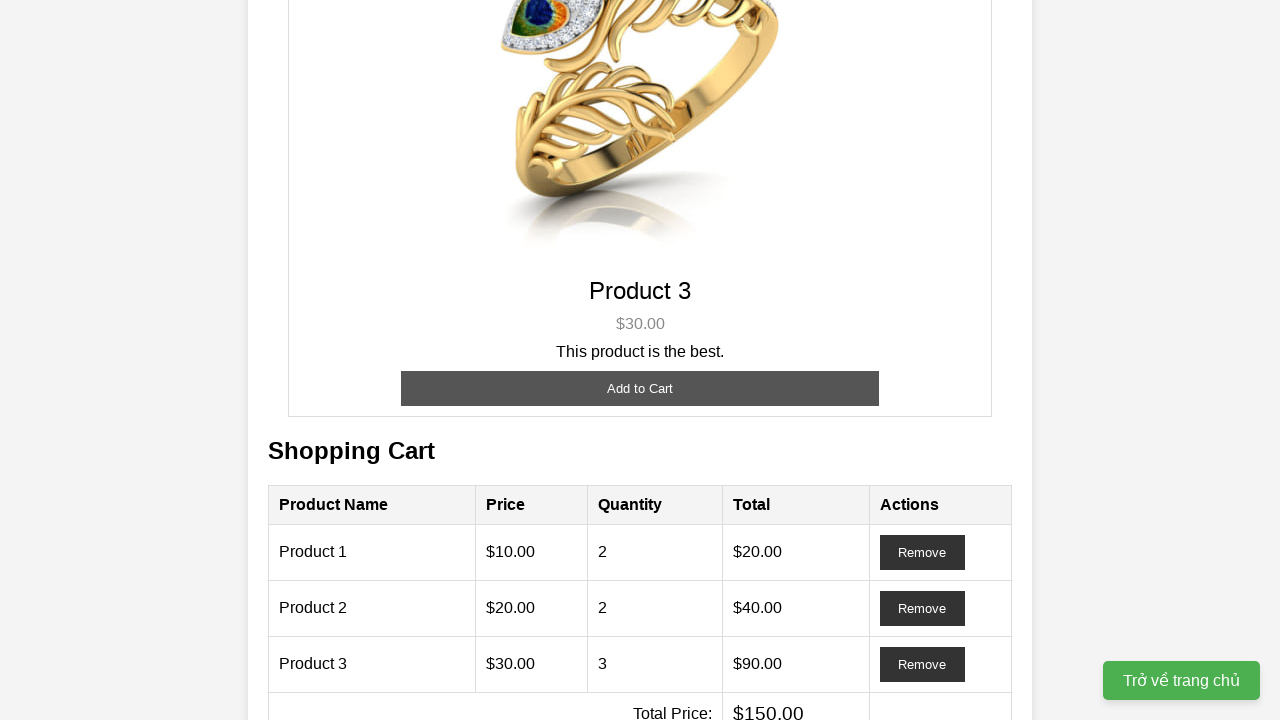